Tests the Russian tax registry (EGRUL) search functionality by entering a company INN (tax identification number) and verifying that company information is displayed in the search results.

Starting URL: https://egrul.nalog.ru/index.html

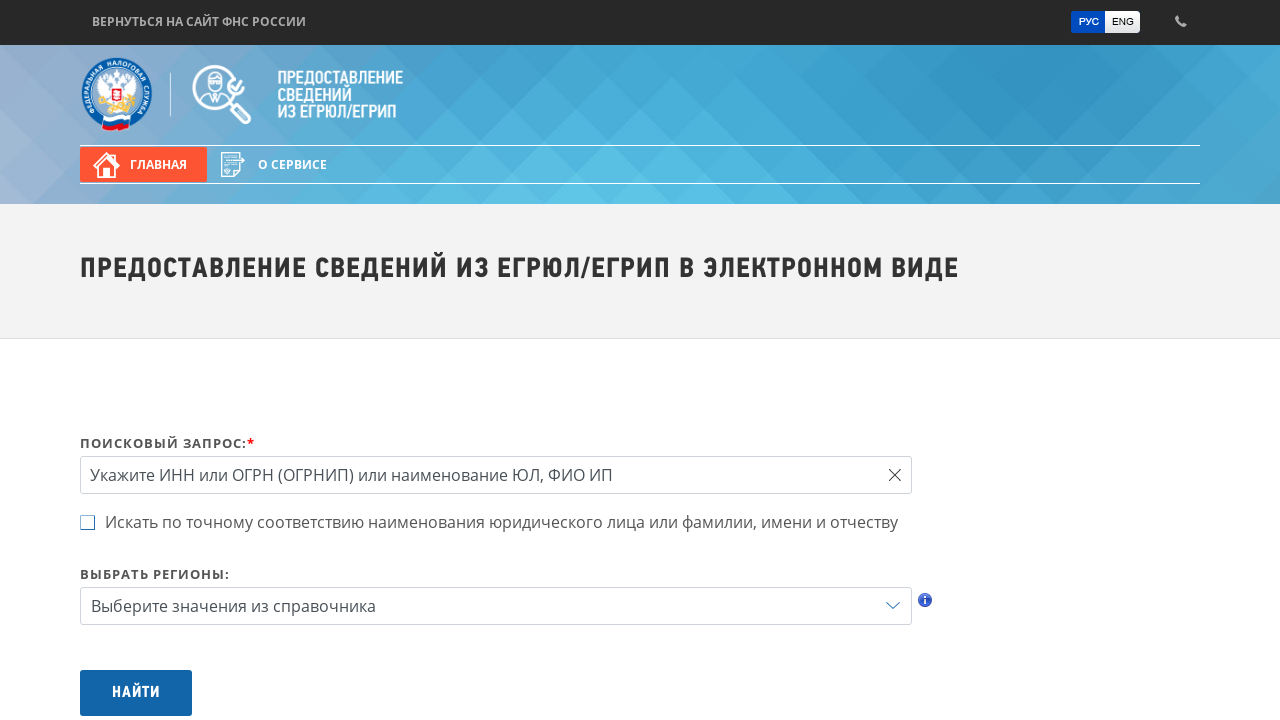

Filled INN search field with company tax ID 7707083893 on input[placeholder='Укажите ИНН или ОГРН (ОГРНИП) или наименование ЮЛ, ФИО ИП']
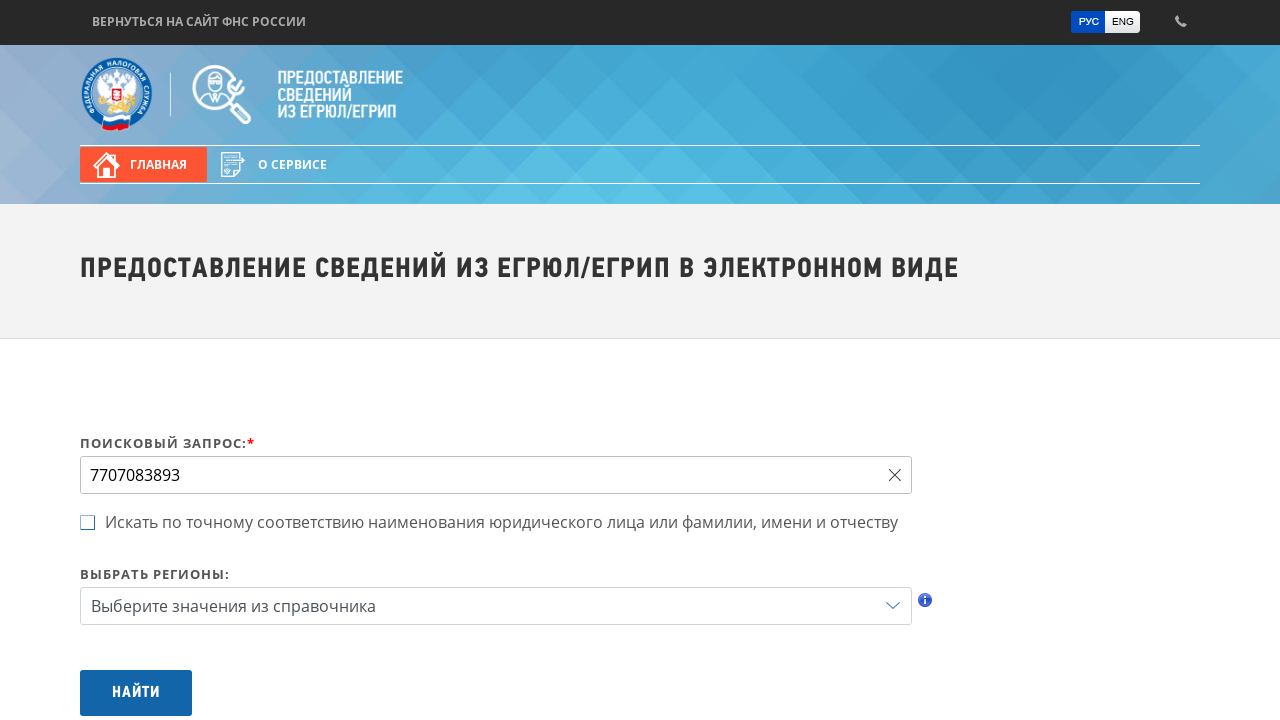

Clicked search button to query EGRUL registry at (136, 693) on button#btnSearch
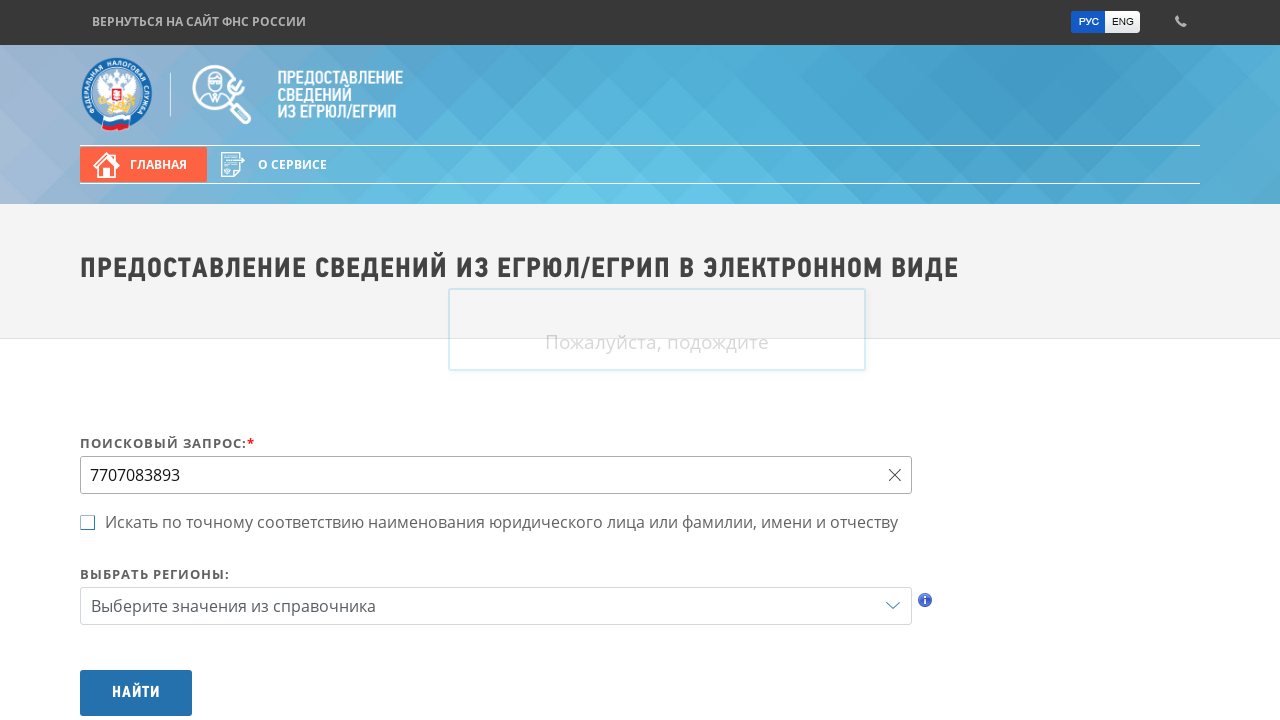

Company name section loaded in search results
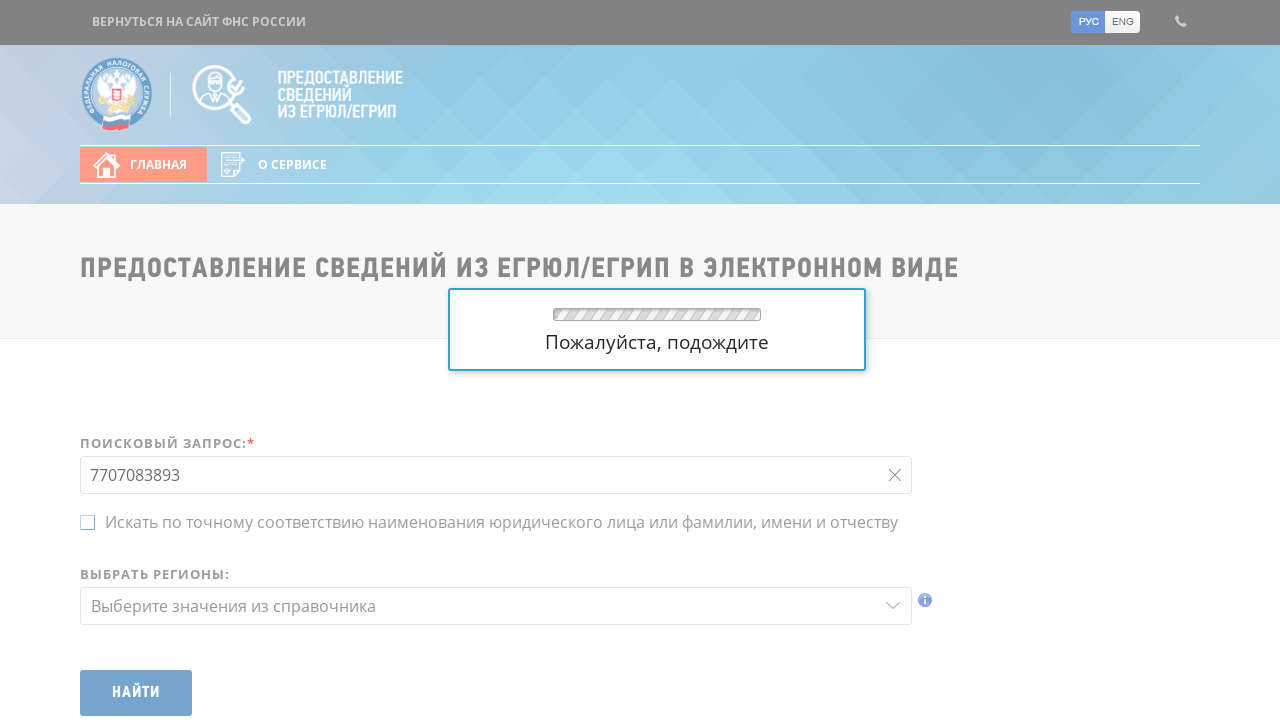

Company address and details section loaded in search results
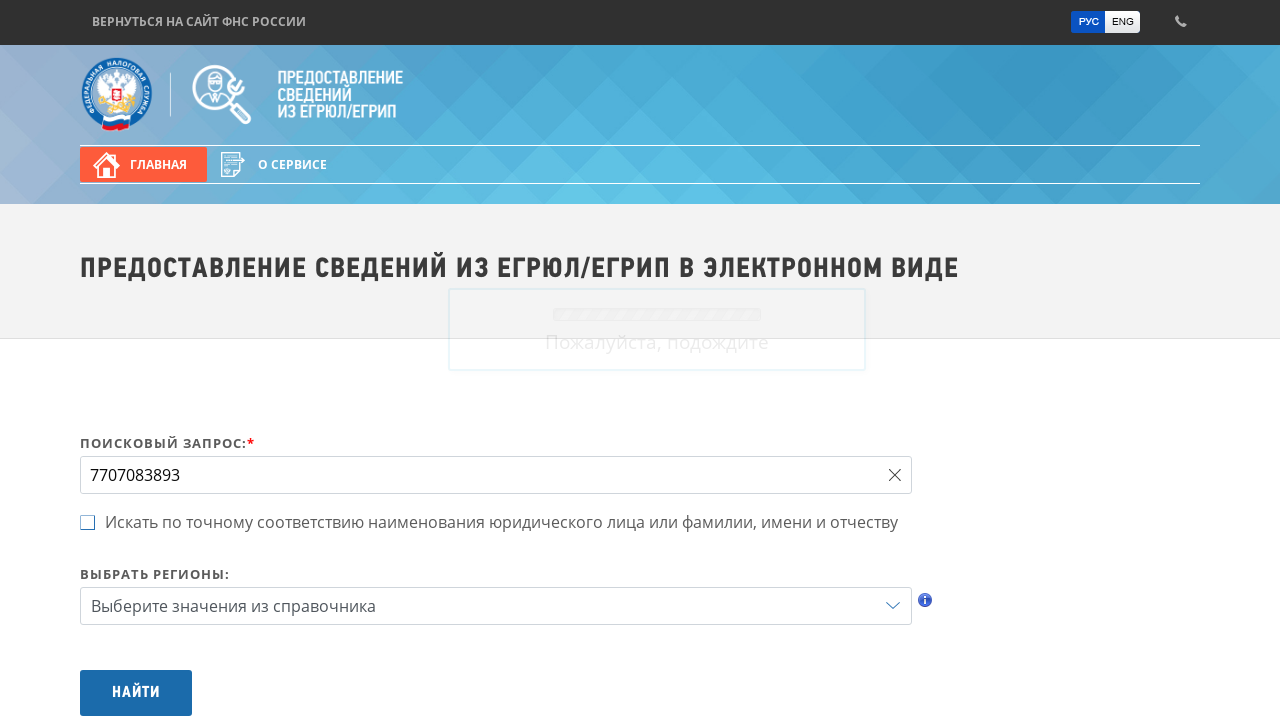

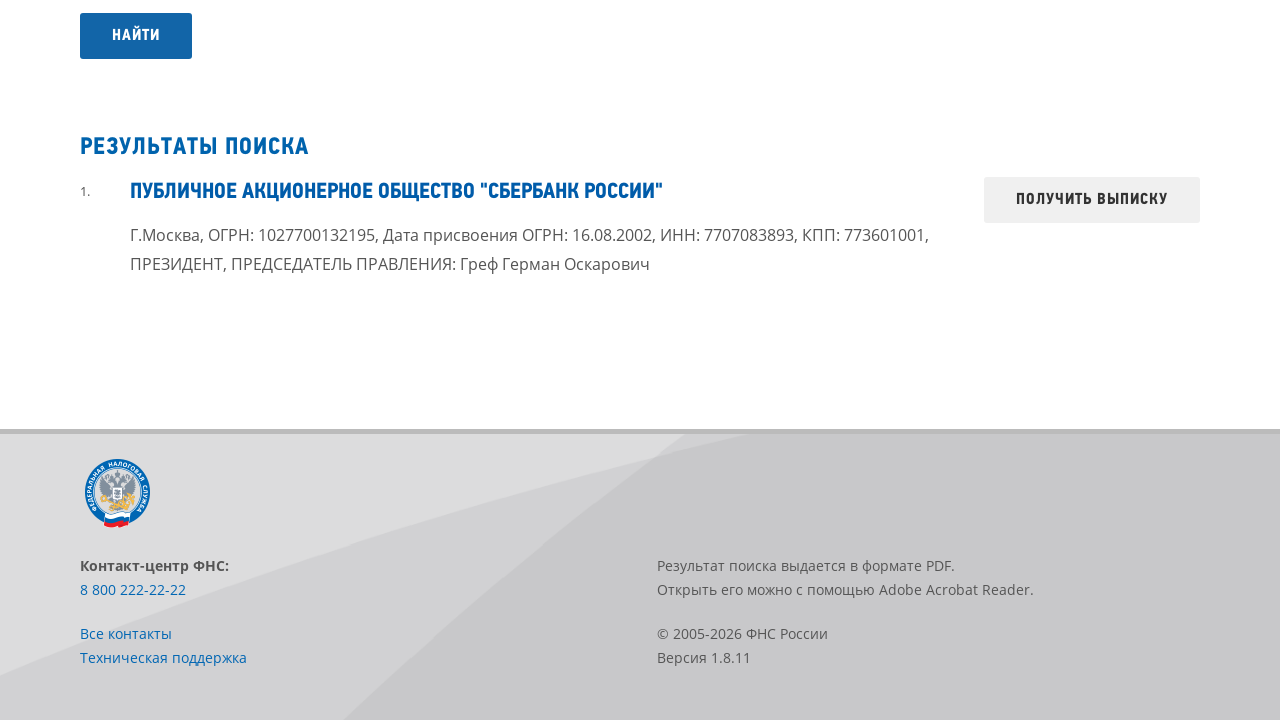